Navigates to an XKCD comic page and modifies the logo's dimensions by changing its height and width attributes

Starting URL: https://xkcd.com/554/

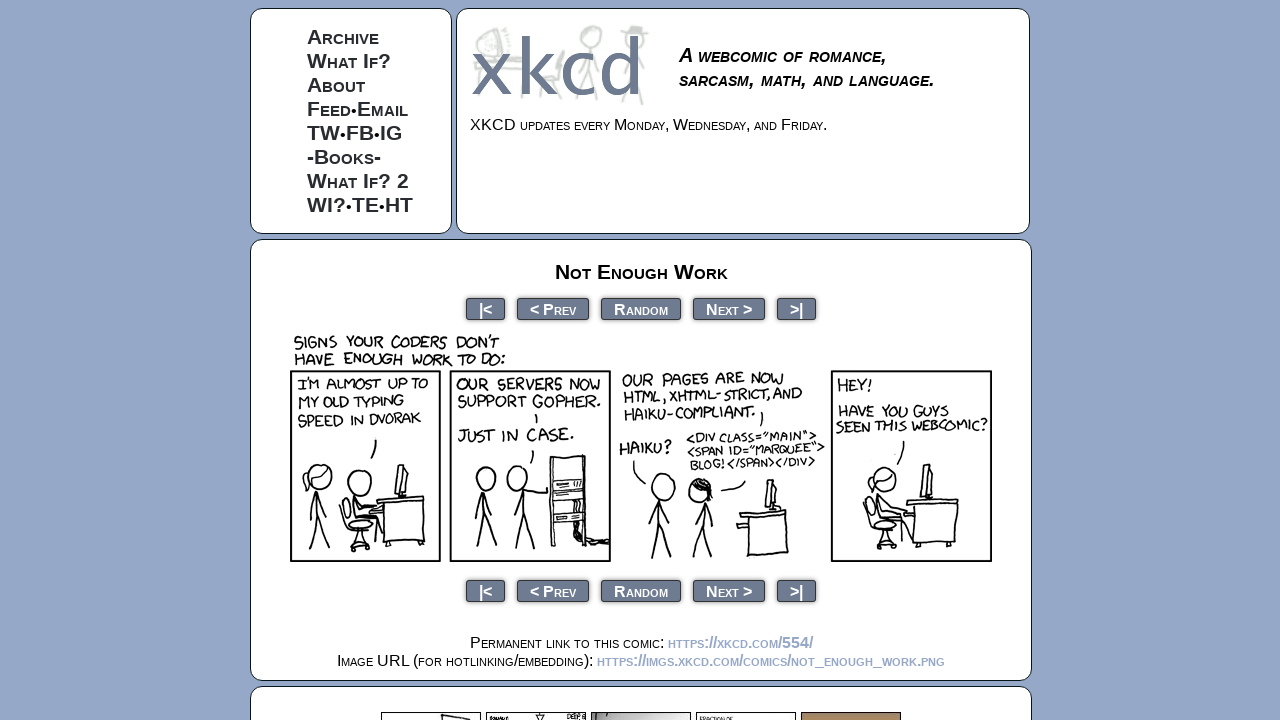

Navigated to XKCD comic page at https://xkcd.com/554/
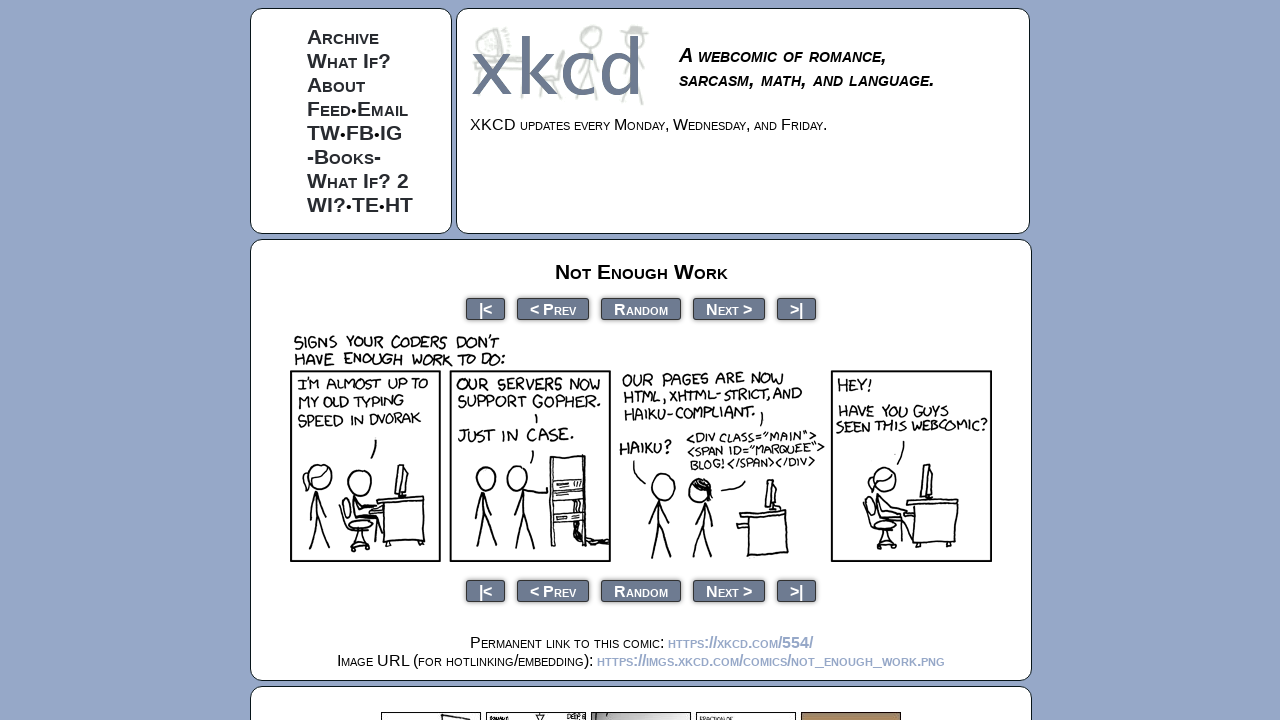

XKCD logo element loaded and is present on the page
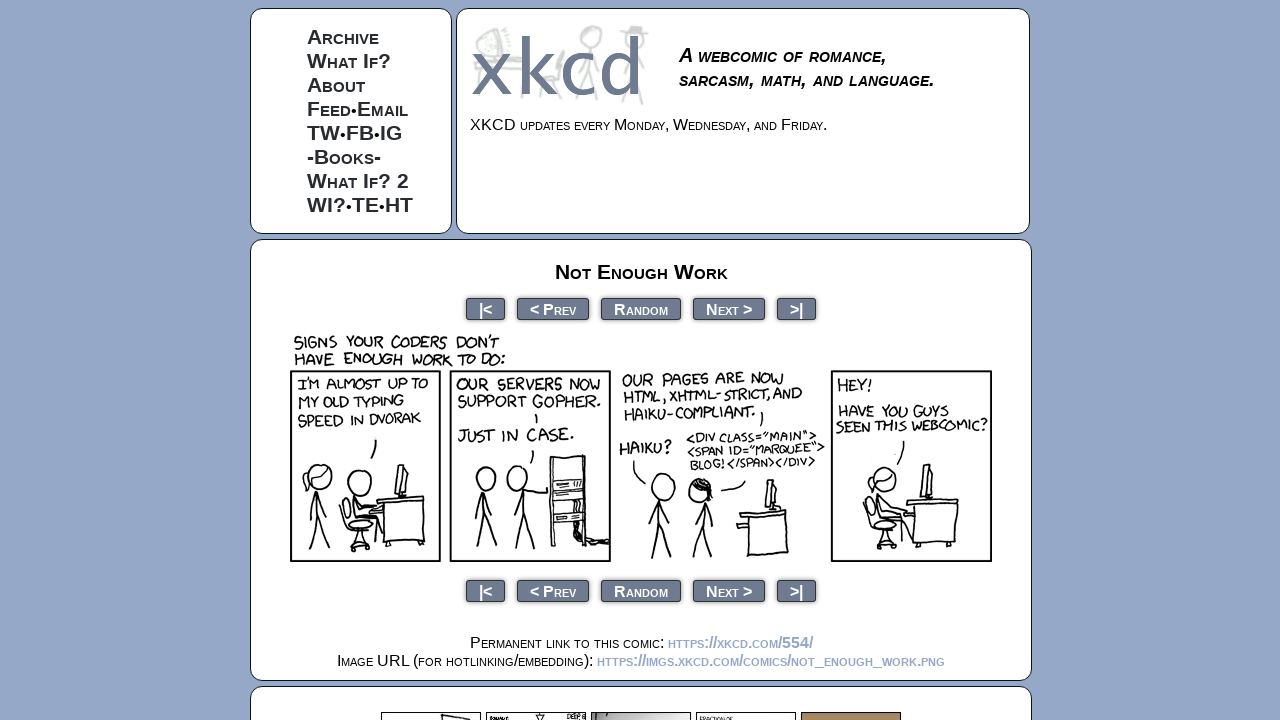

Changed logo height attribute from 83 to 110
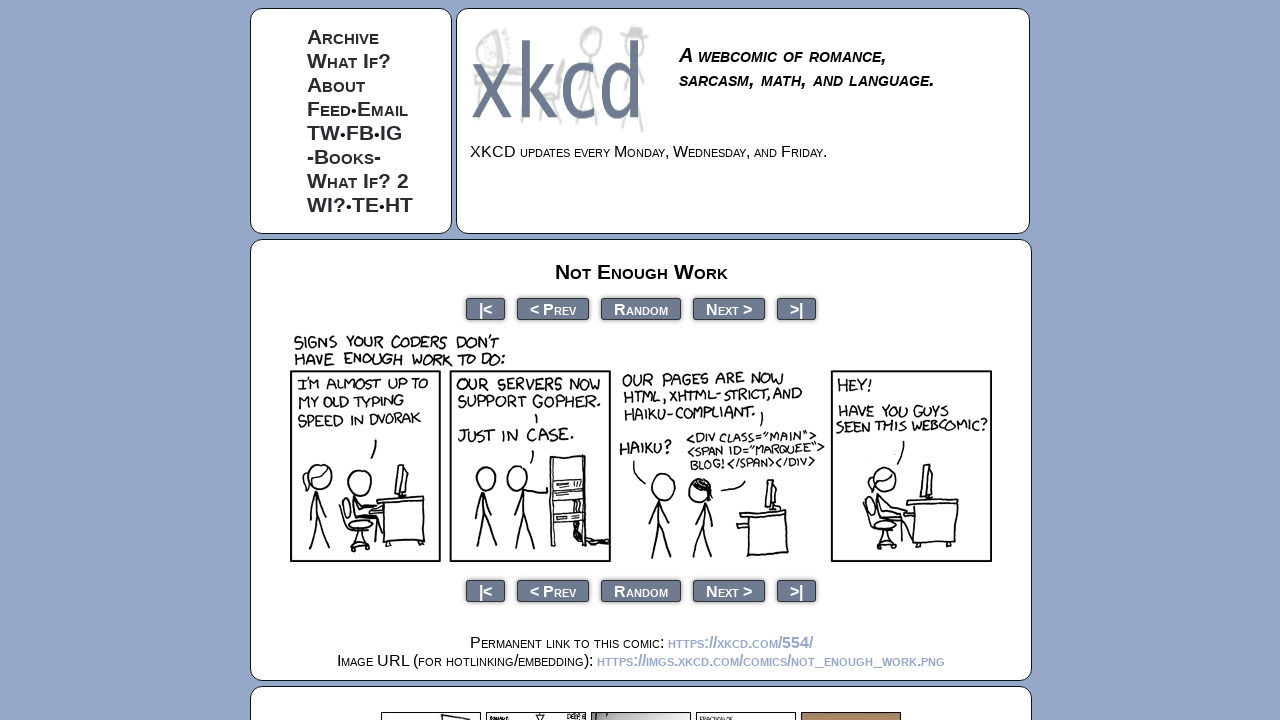

Changed logo width attribute from 185 to 120
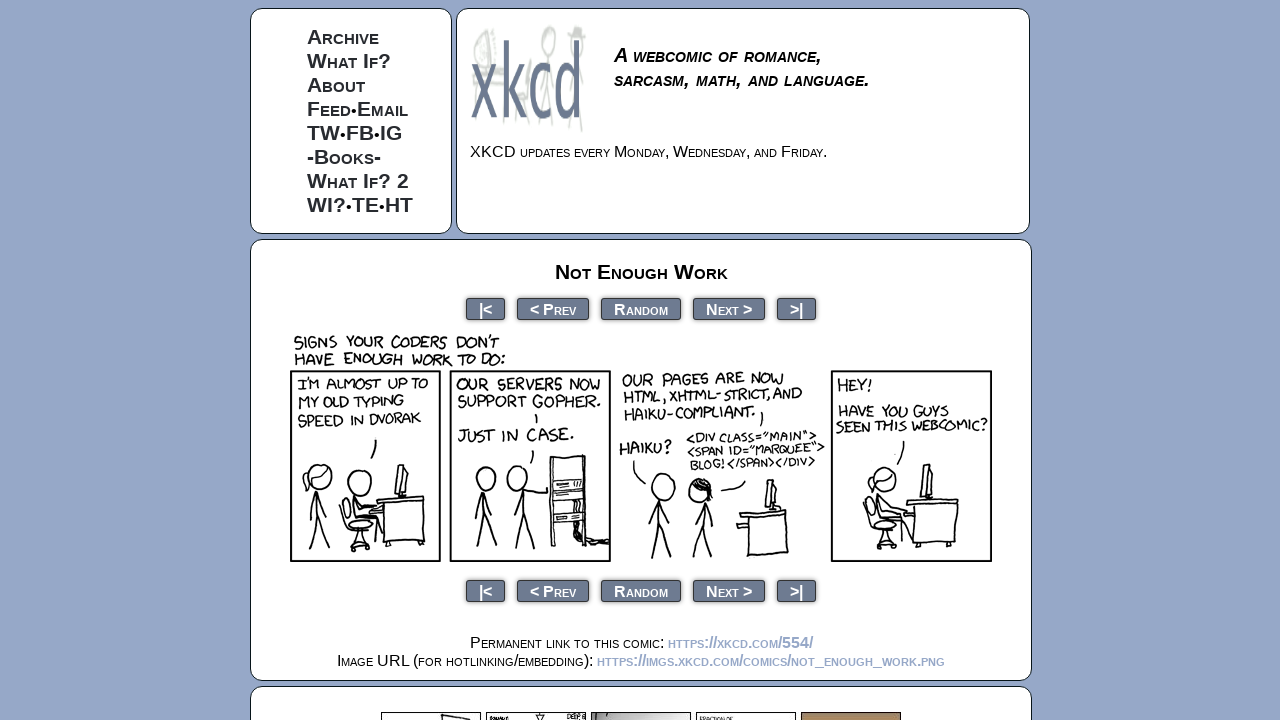

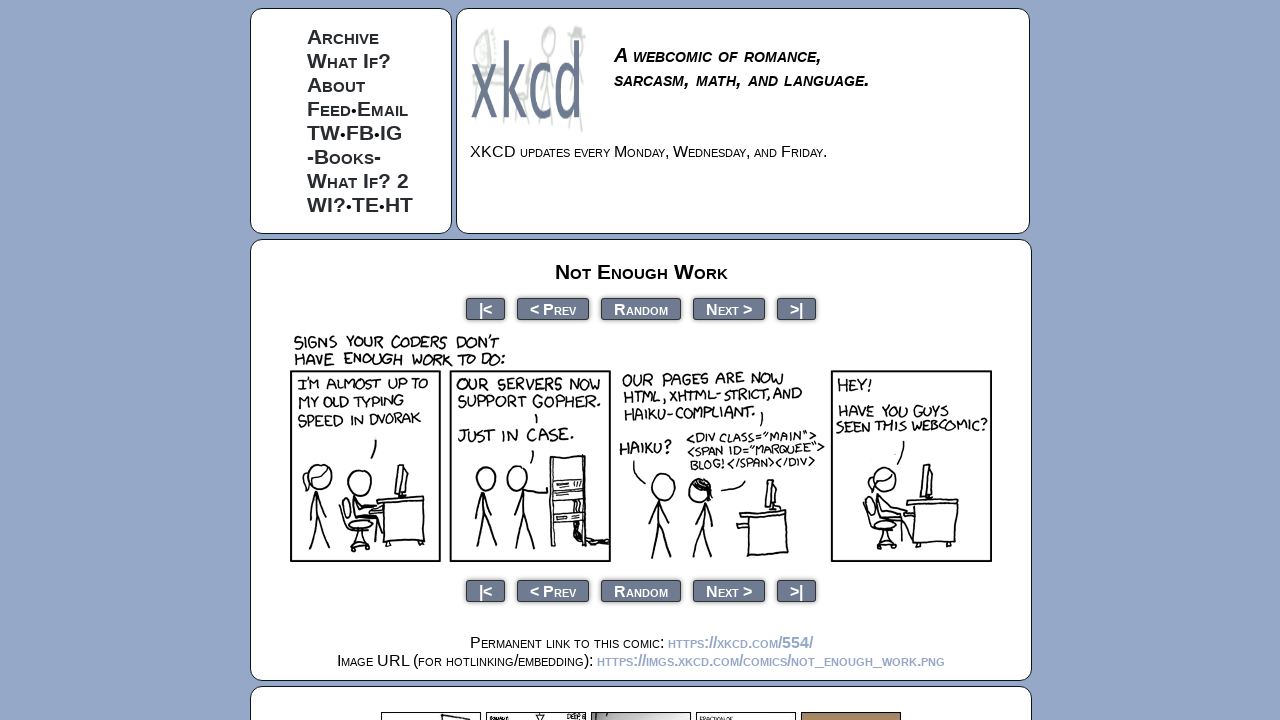